Tests filling out a form input field on W3Schools HTML forms tutorial page by clearing the first name field and entering a name value

Starting URL: https://www.w3schools.com/html/html_forms.asp

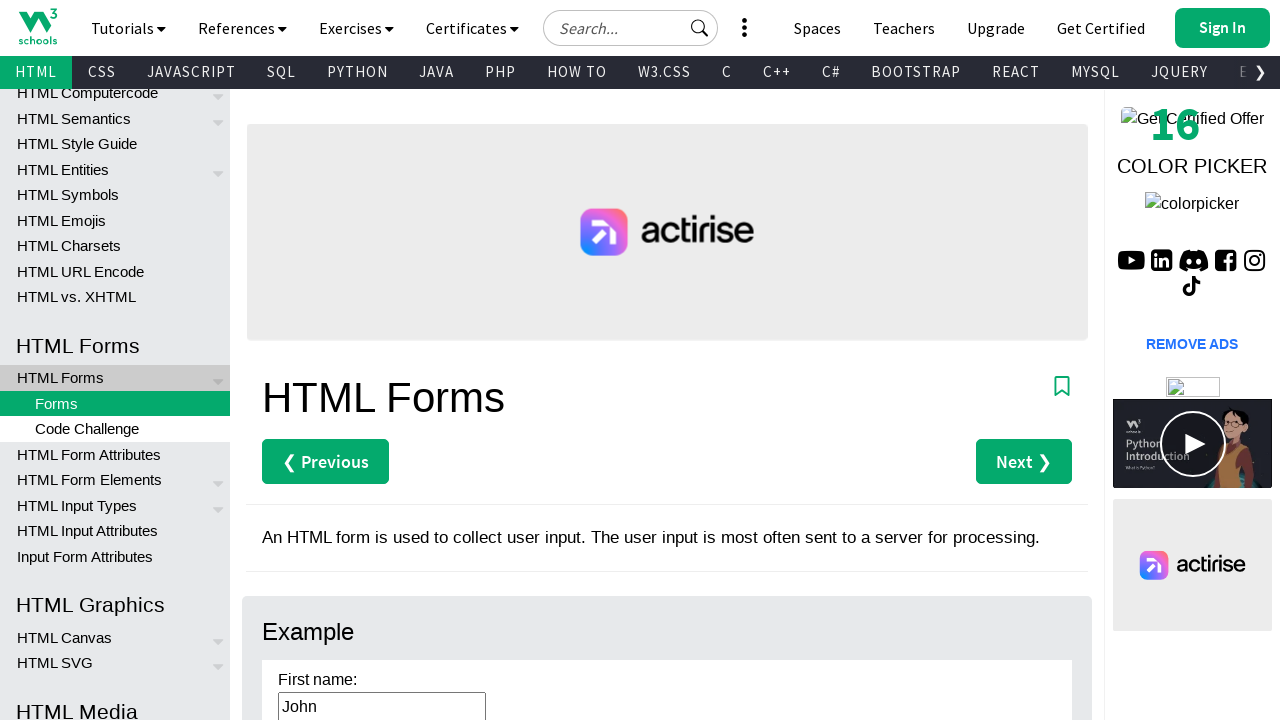

Cleared the first name input field on #fname
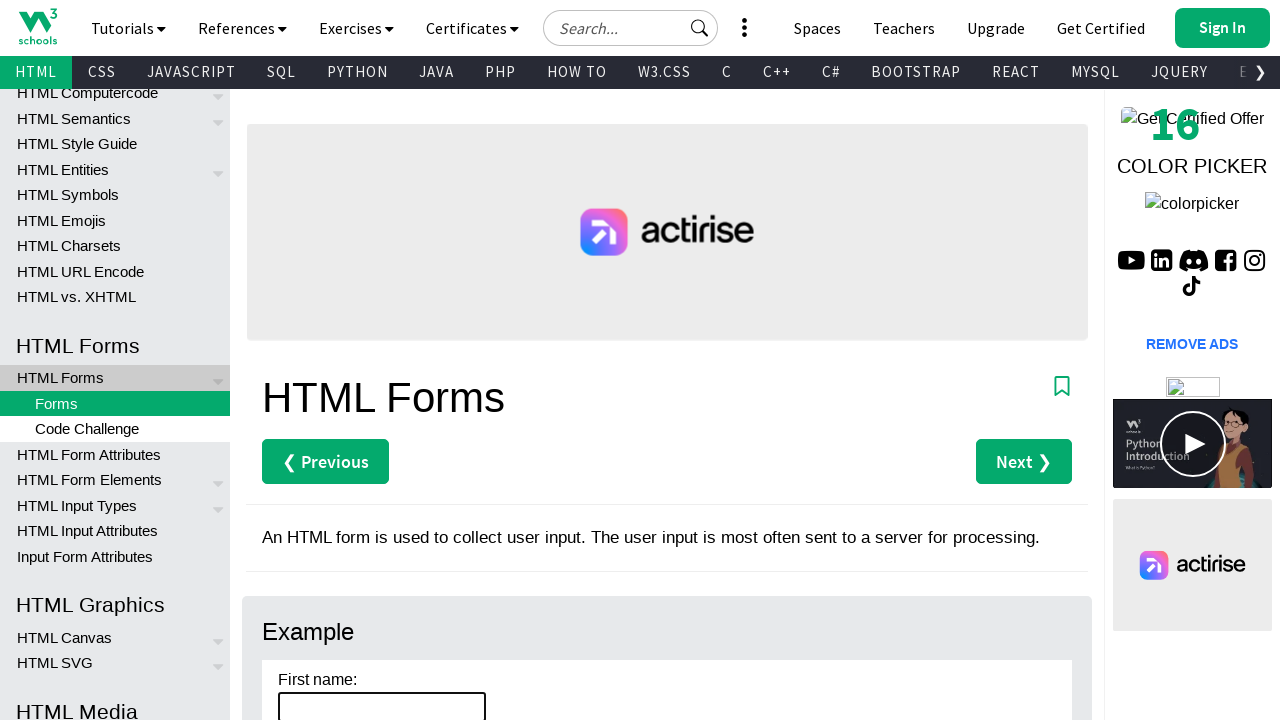

Filled first name field with 'EDGAR' on #fname
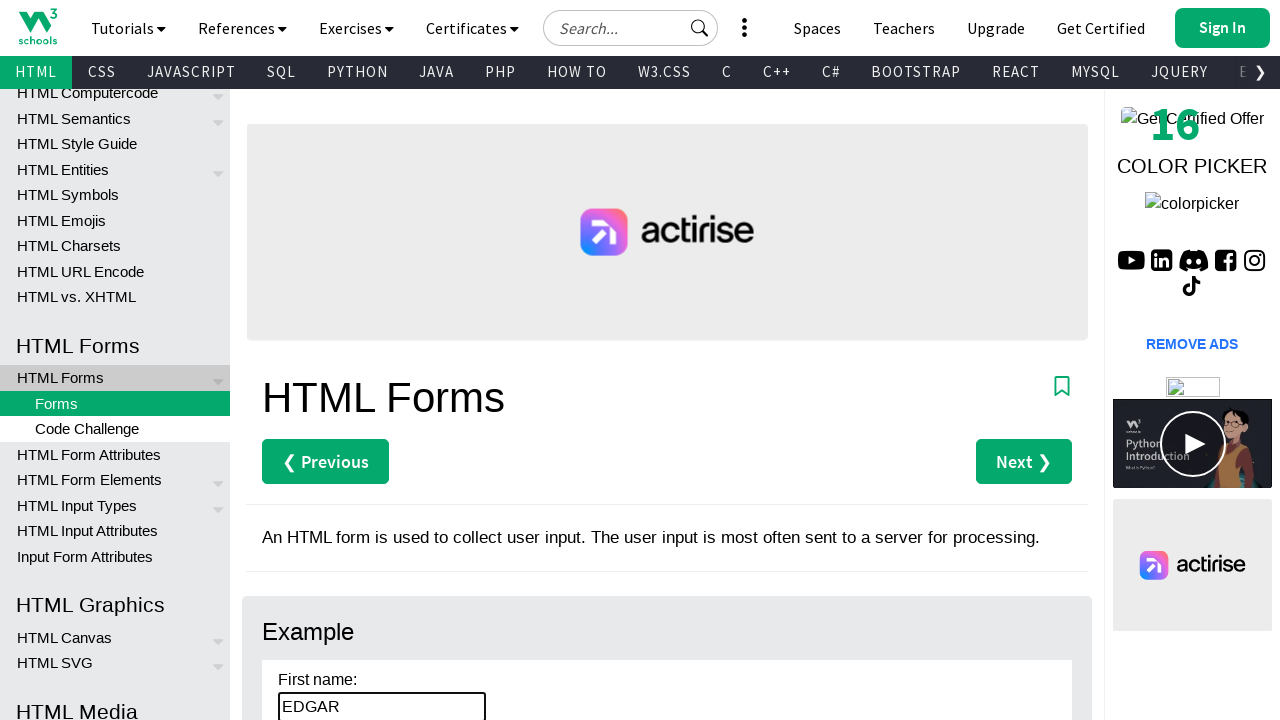

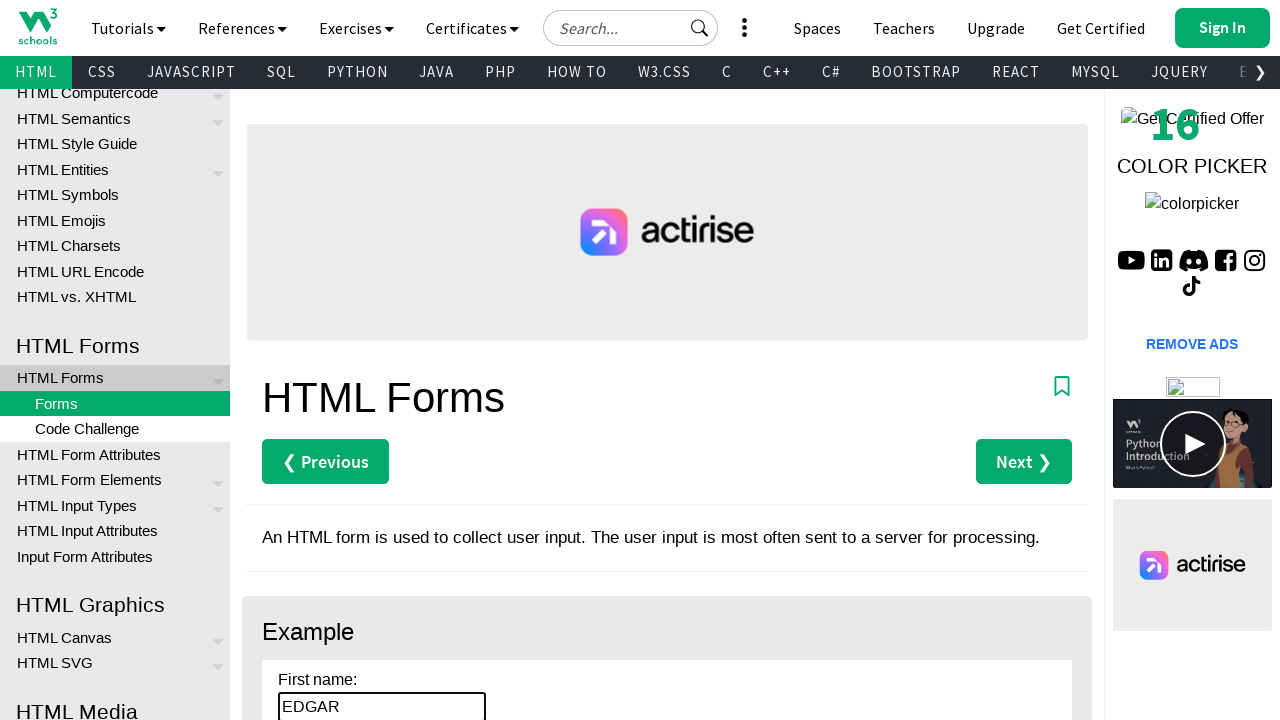